Tests that email field accepts email addresses with special symbols in the email name part during registration

Starting URL: https://www.sharelane.com/cgi-bin/register.py

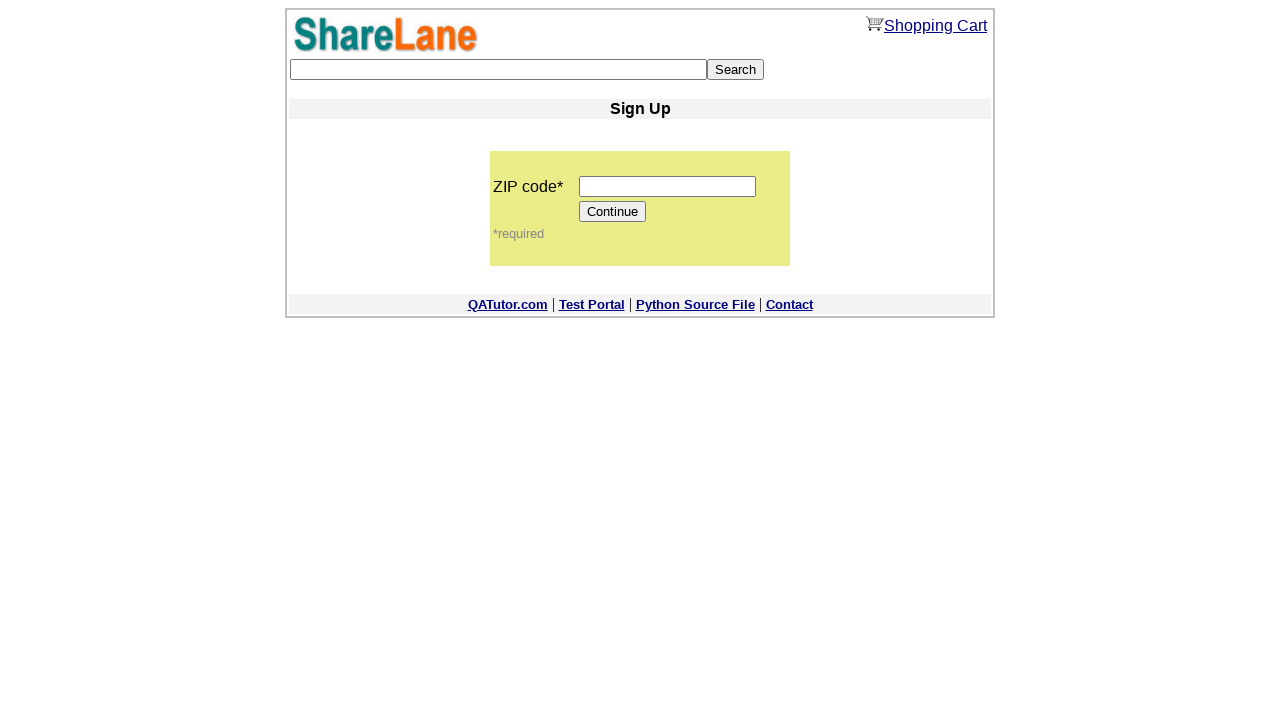

Filled zip code field with '12345' on input[name='zip_code']
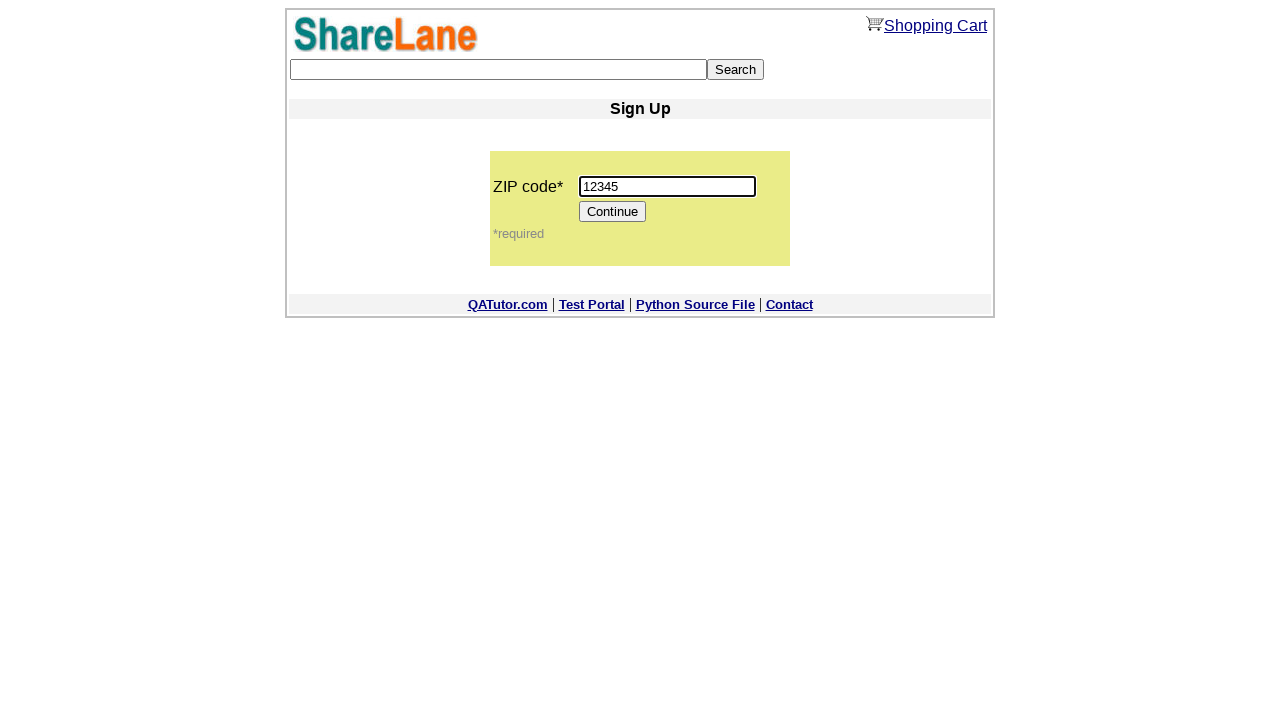

Clicked Continue button to proceed to registration form at (613, 212) on input[value='Continue']
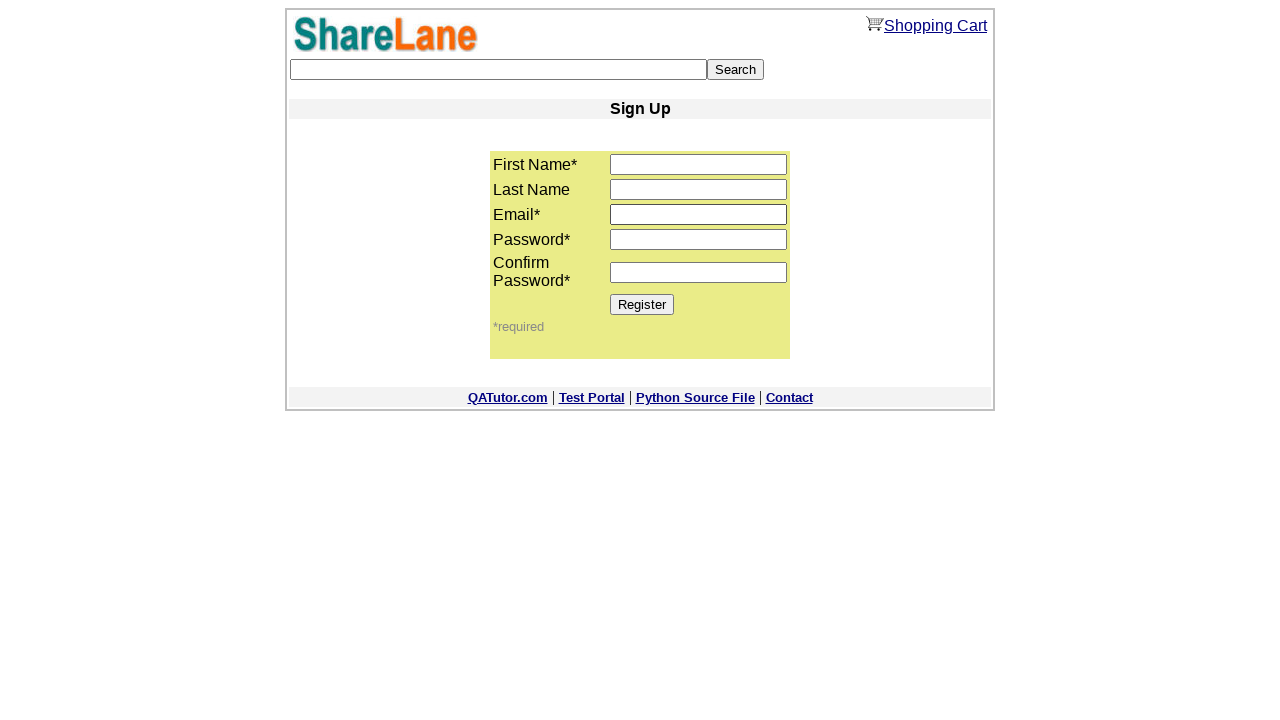

Filled first name field with 'Sam' on input[name='first_name']
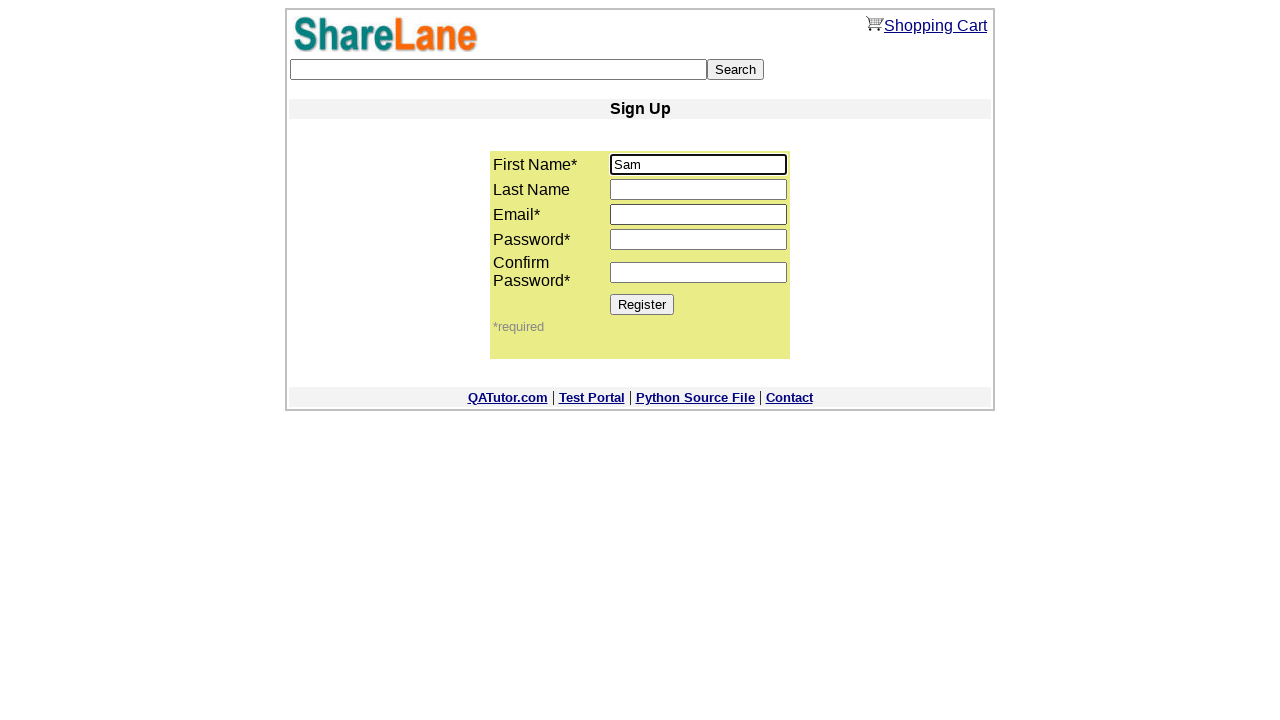

Filled last name field with 'Obama' on input[name='last_name']
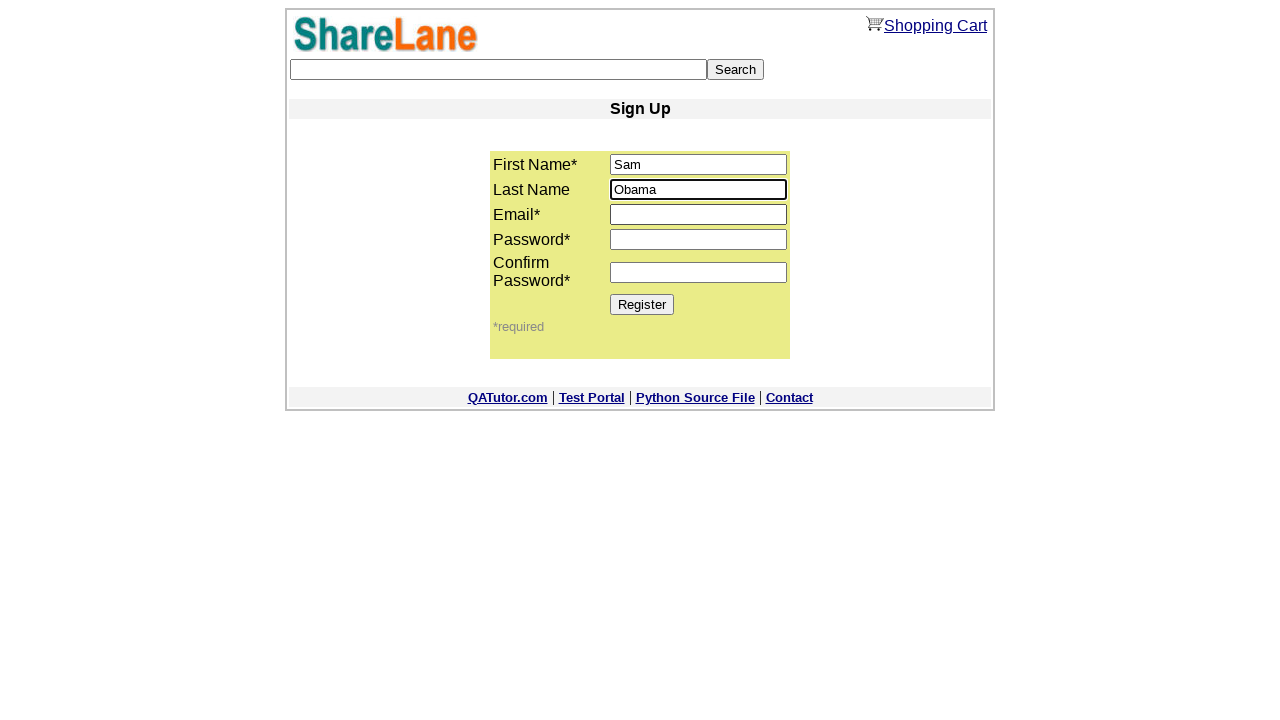

Filled email field with 'Ko$ty#a@gmail.com' to test special symbols in email name part on input[name='email']
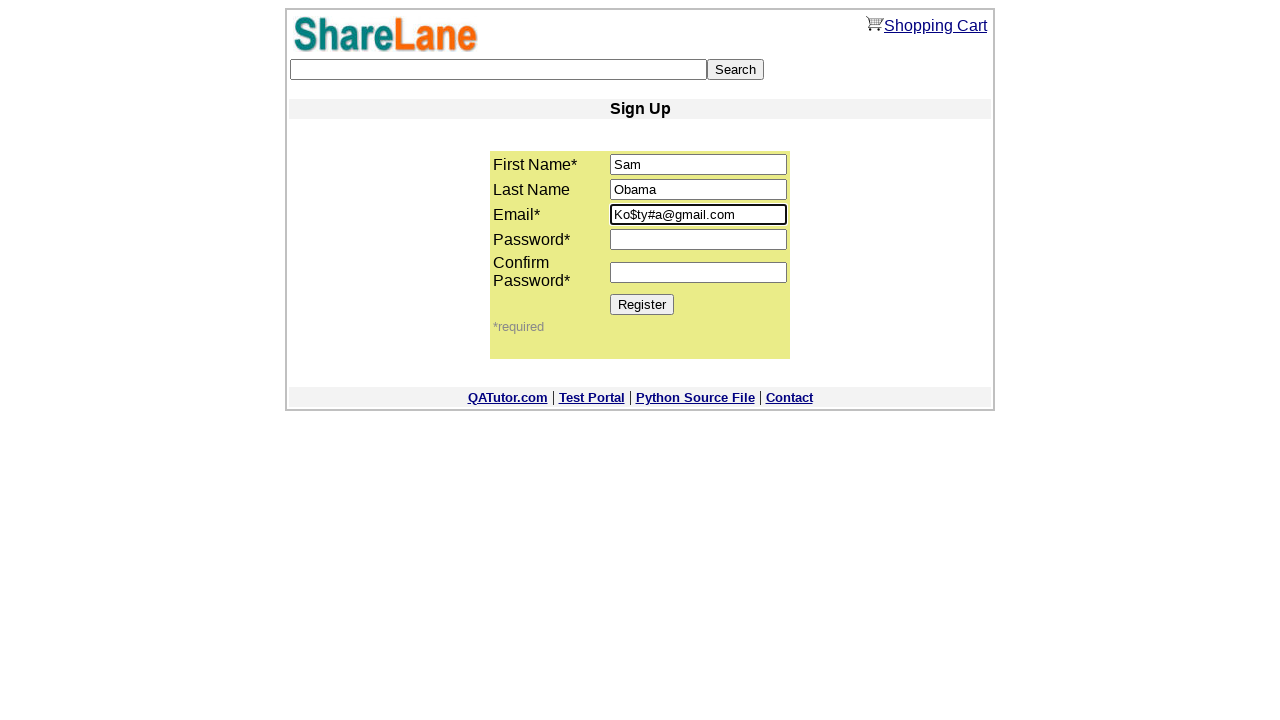

Filled password field with '1234' on input[name='password1']
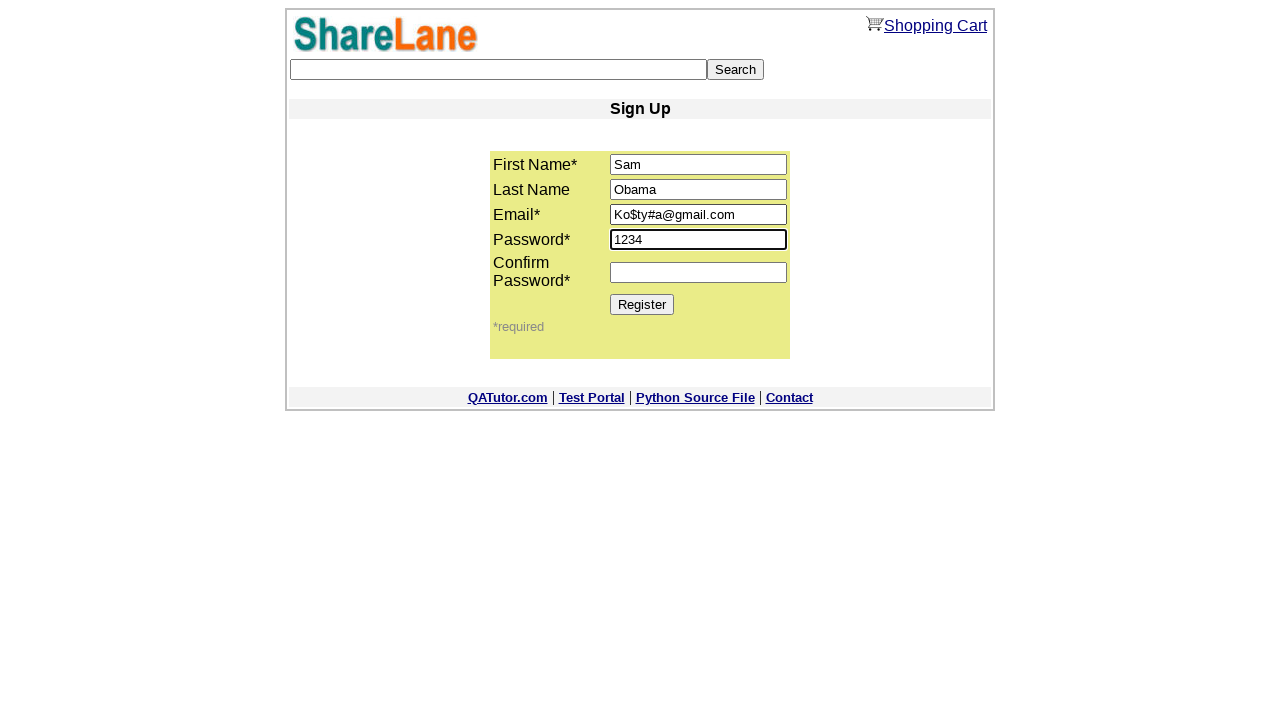

Filled password confirmation field with '1234' on input[name='password2']
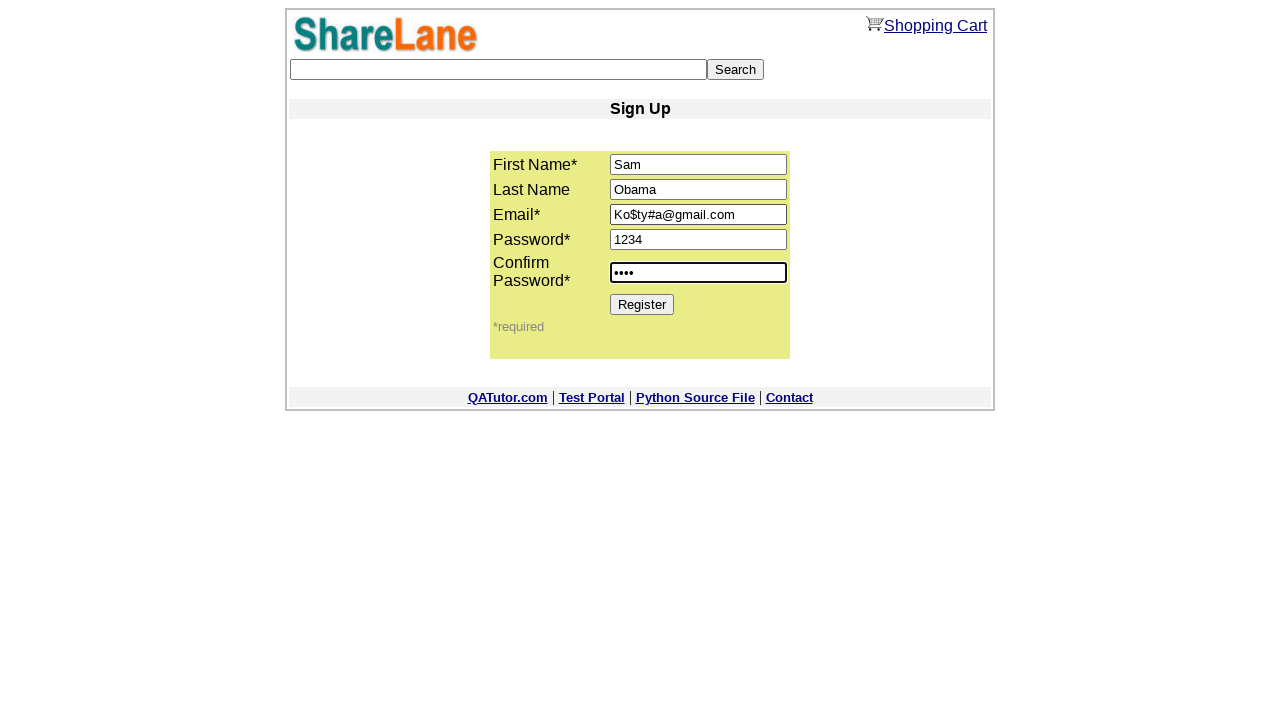

Clicked Register button to submit registration form at (642, 304) on input[value='Register']
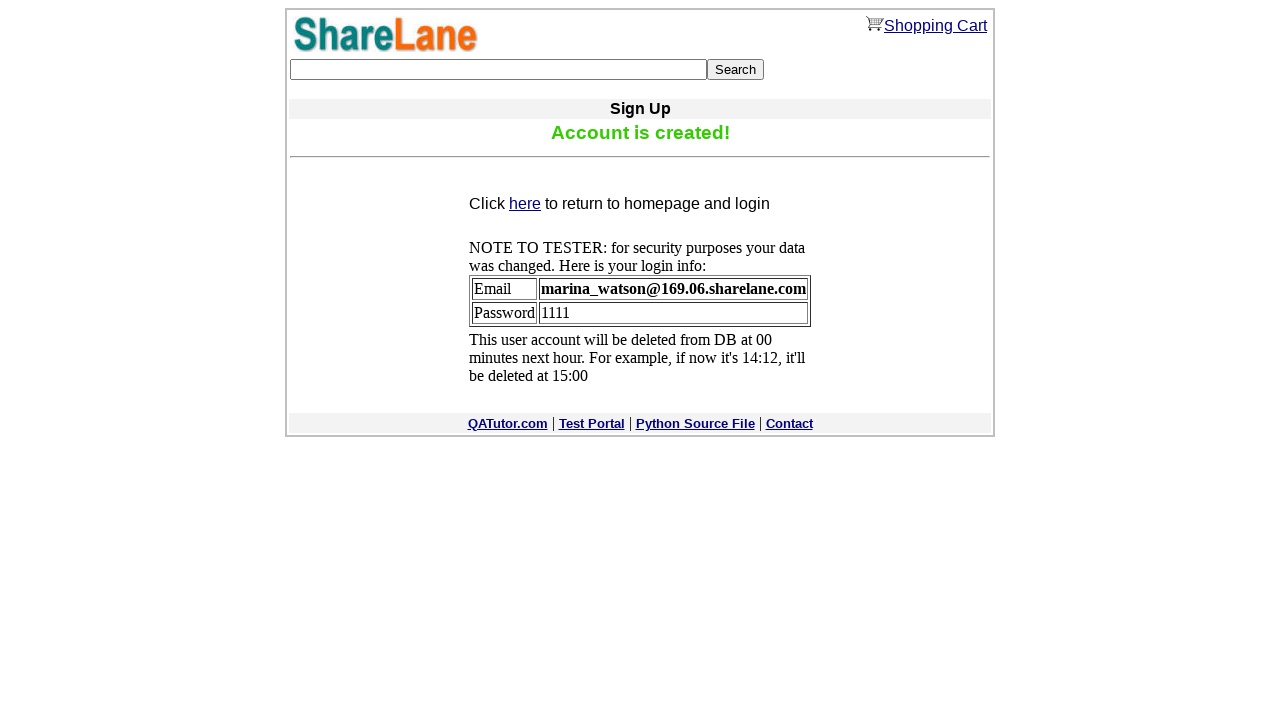

Registration confirmation message appeared, indicating email with special symbols was accepted
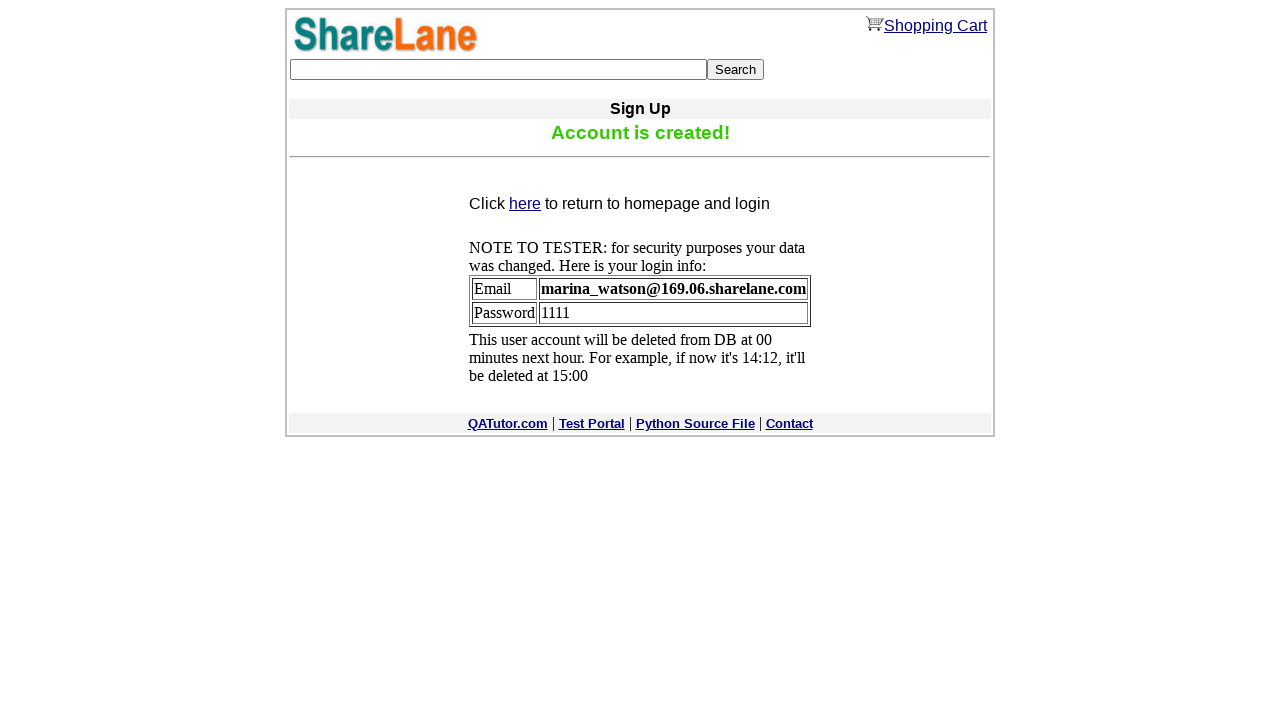

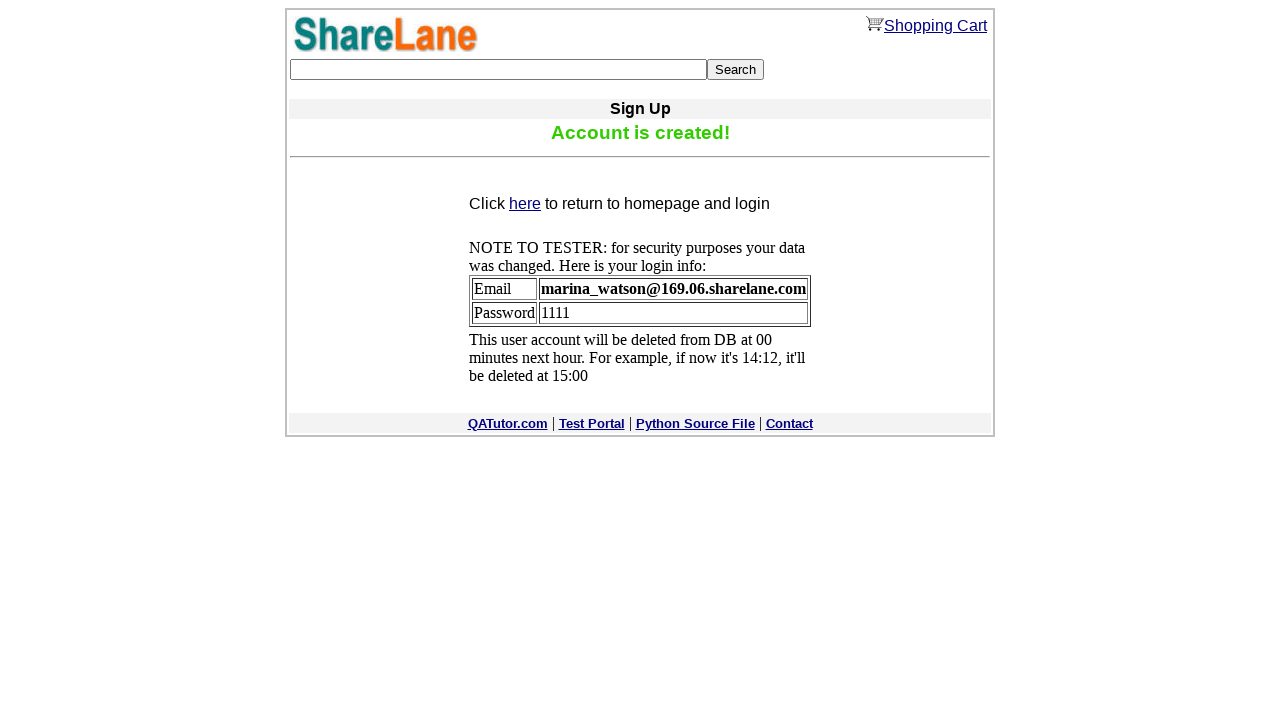